Tests JavaScript prompt dialog by clicking a button to trigger it, entering text into the prompt, accepting it, and verifying the entered text appears in the result

Starting URL: https://testcenter.techproeducation.com/index.php?page=javascript-alerts

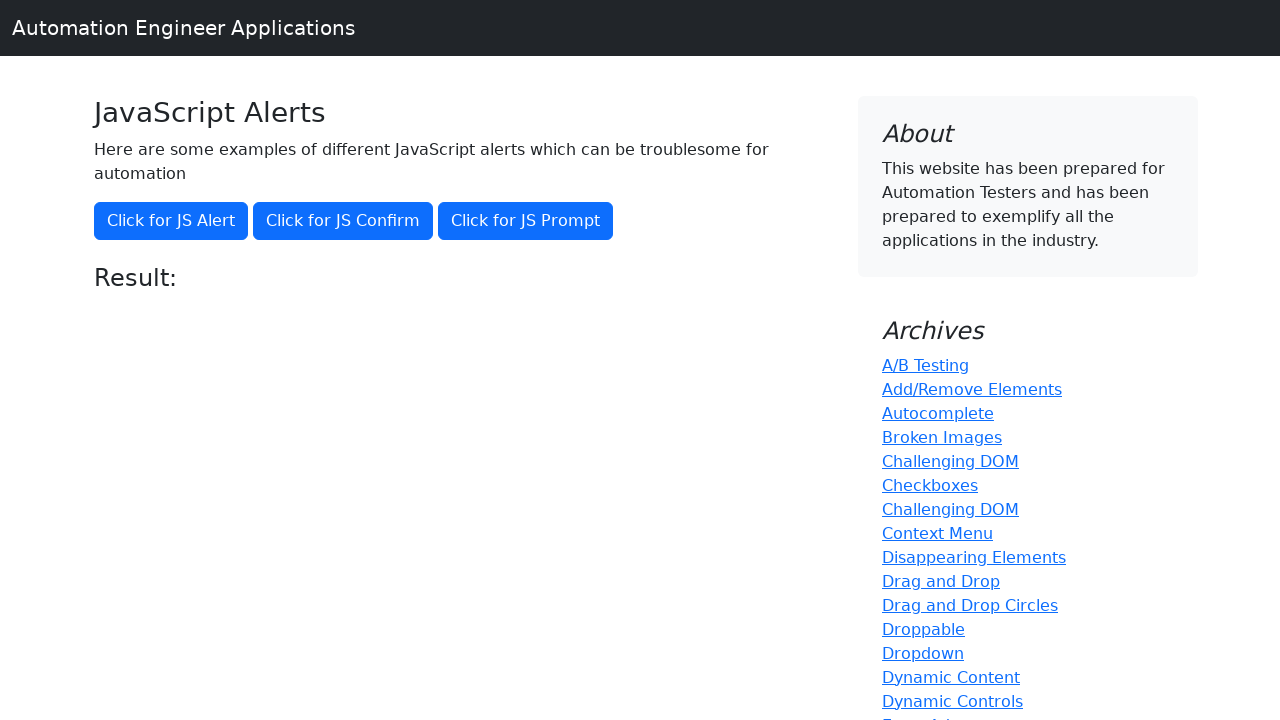

Set up dialog handler to accept prompt with text 'Hello World'
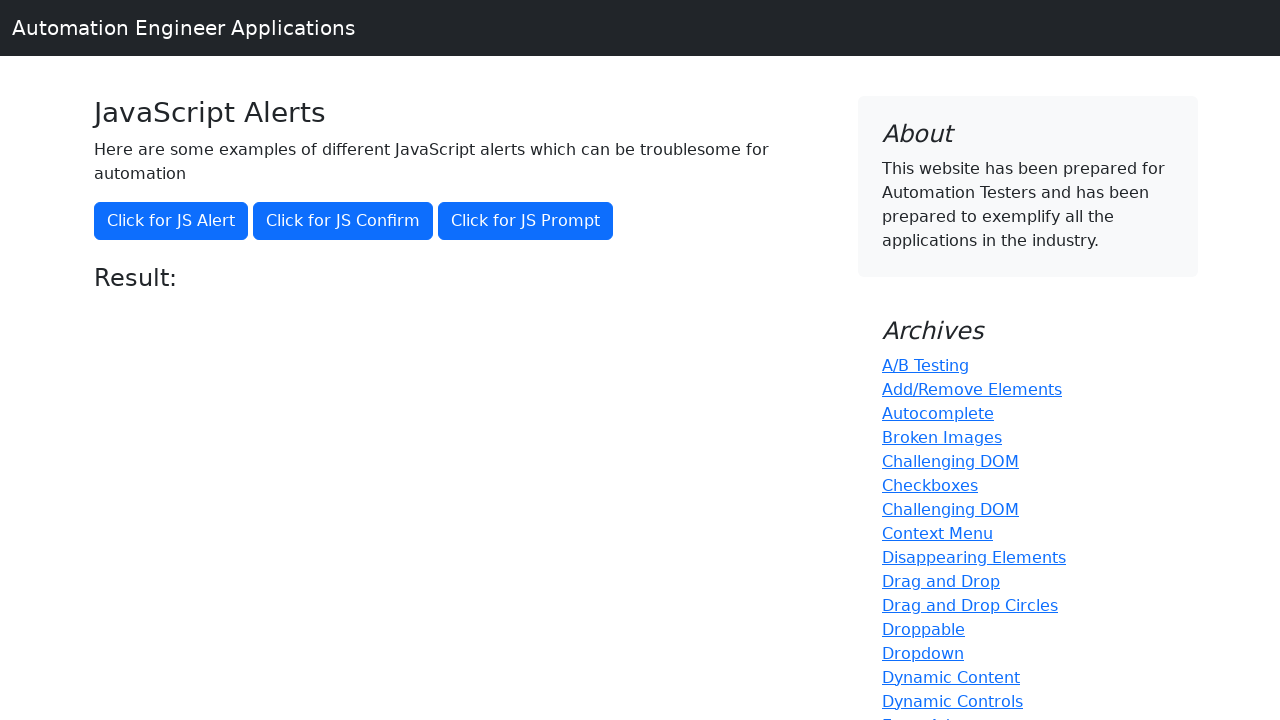

Clicked button to trigger JavaScript prompt dialog at (526, 221) on button[onclick='jsPrompt()']
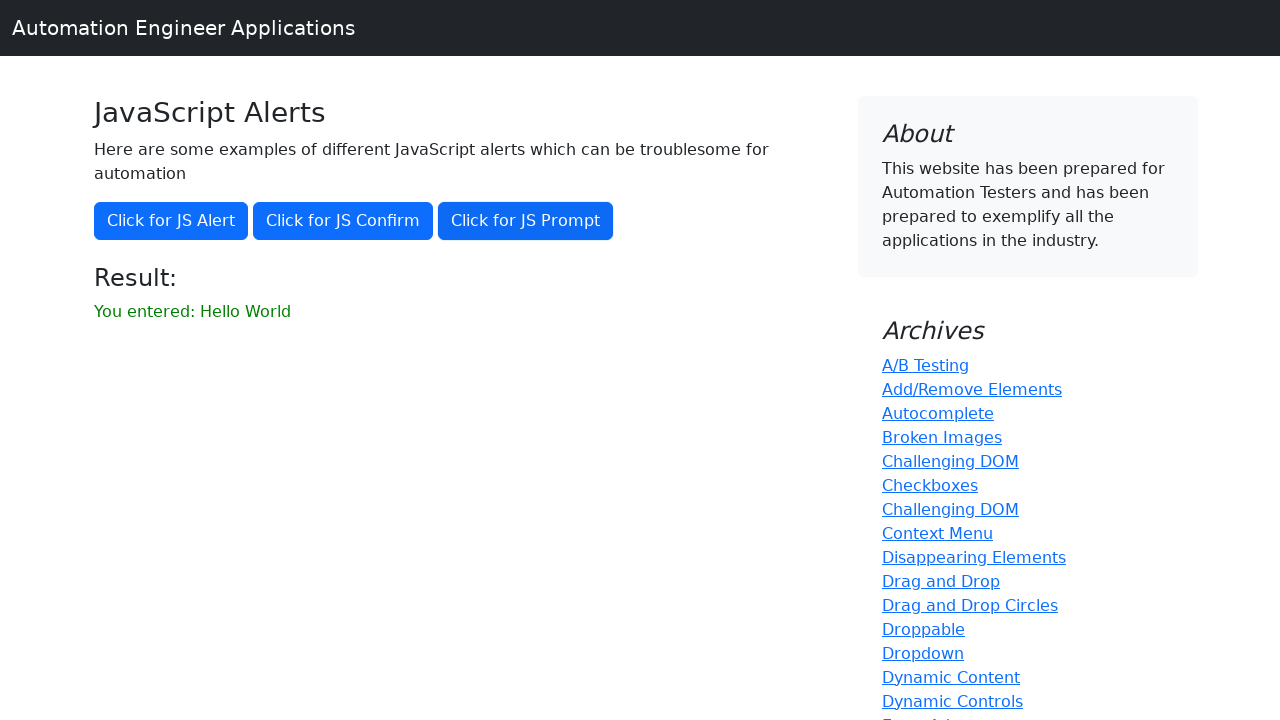

Result message appeared on page
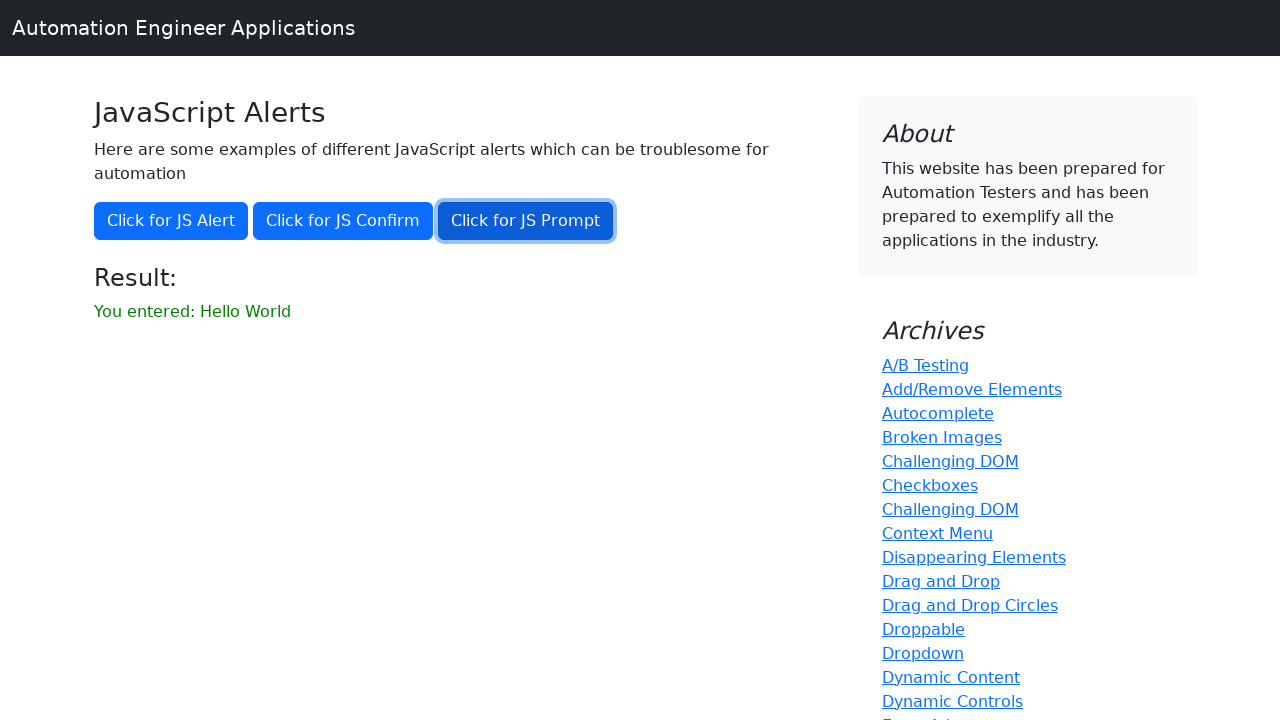

Retrieved result text from page
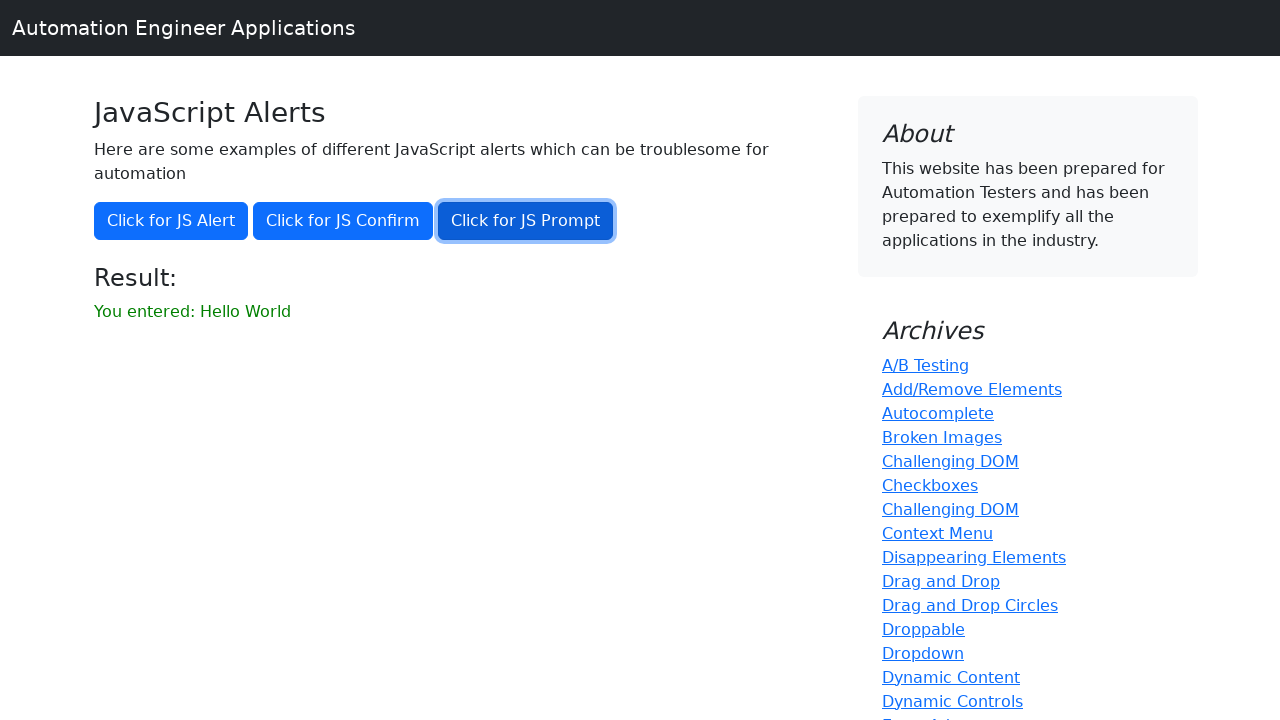

Verified entered text 'Hello World' appears in result message
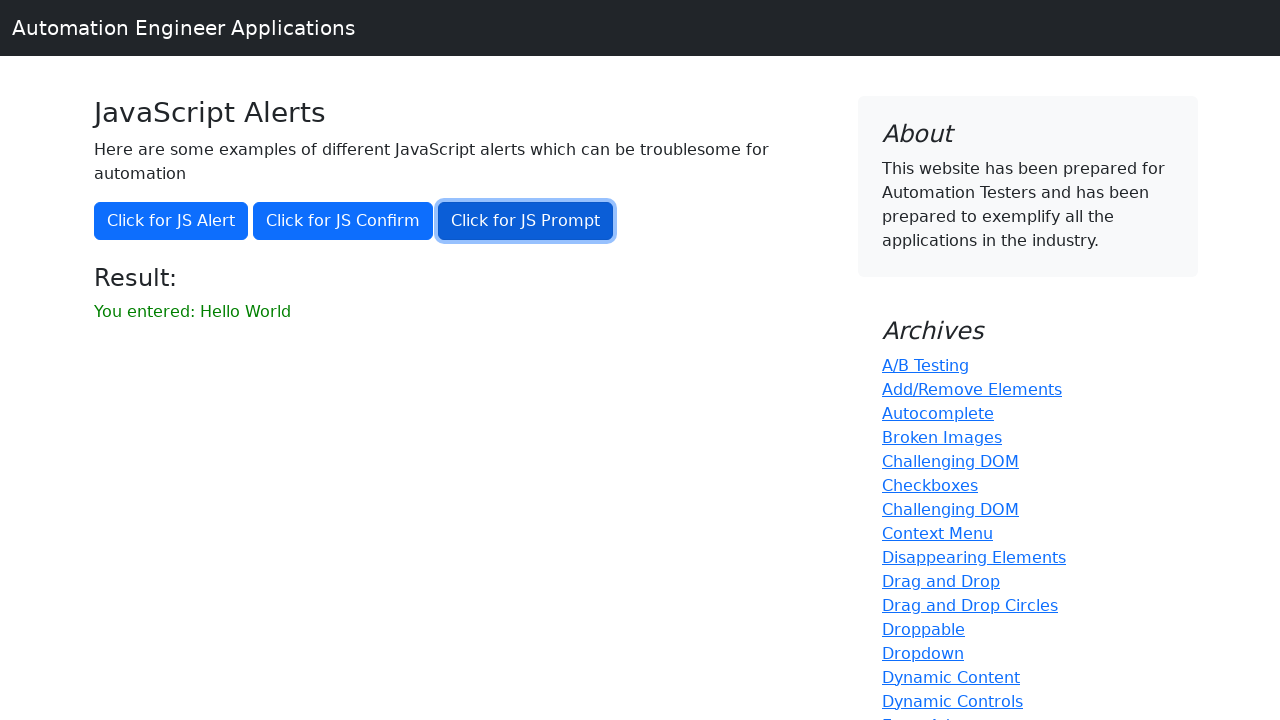

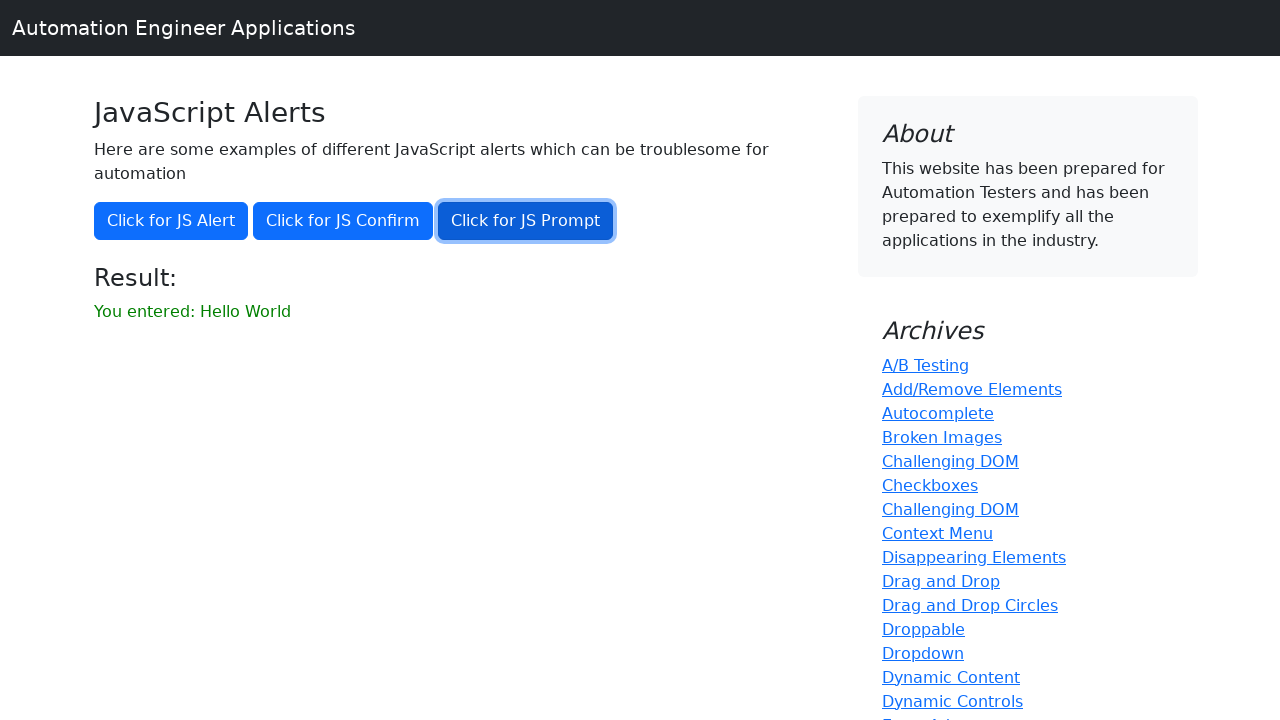